Tests the Checkboxes page by clicking on the first checkbox to toggle its state

Starting URL: http://the-internet.herokuapp.com/

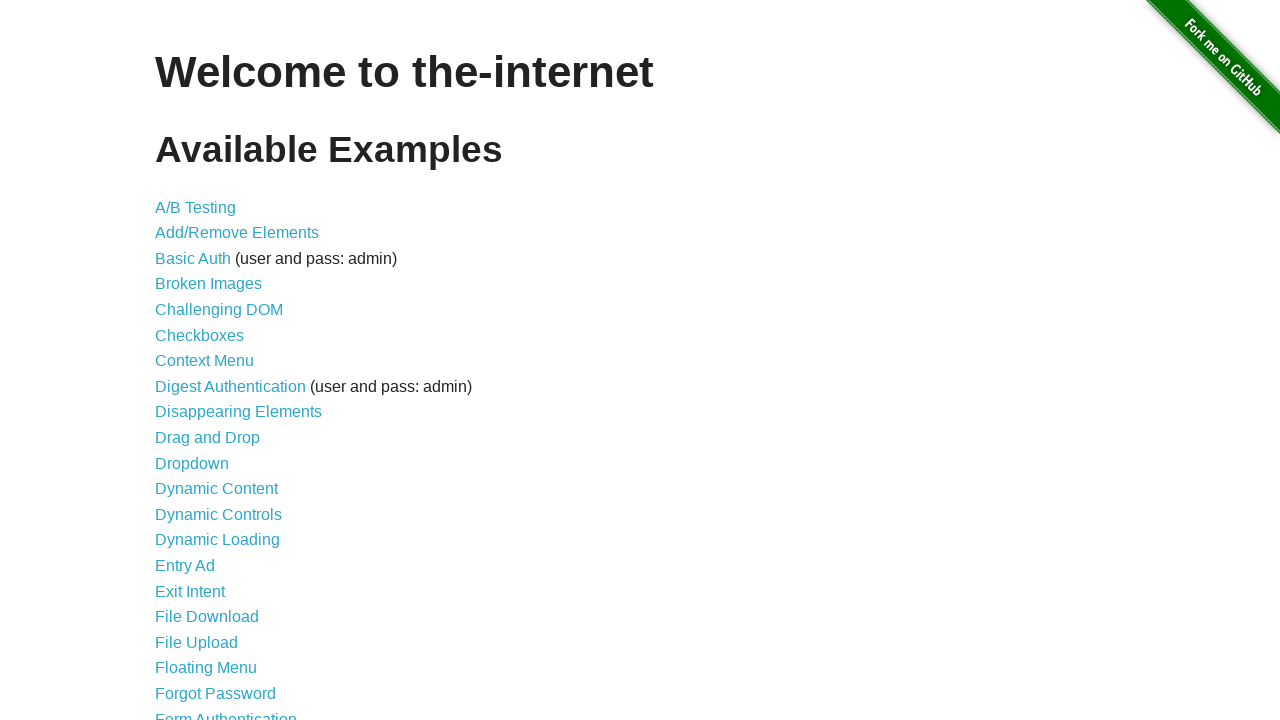

Clicked Checkboxes link at (200, 335) on xpath=//a[contains(text(),'Checkboxes')]
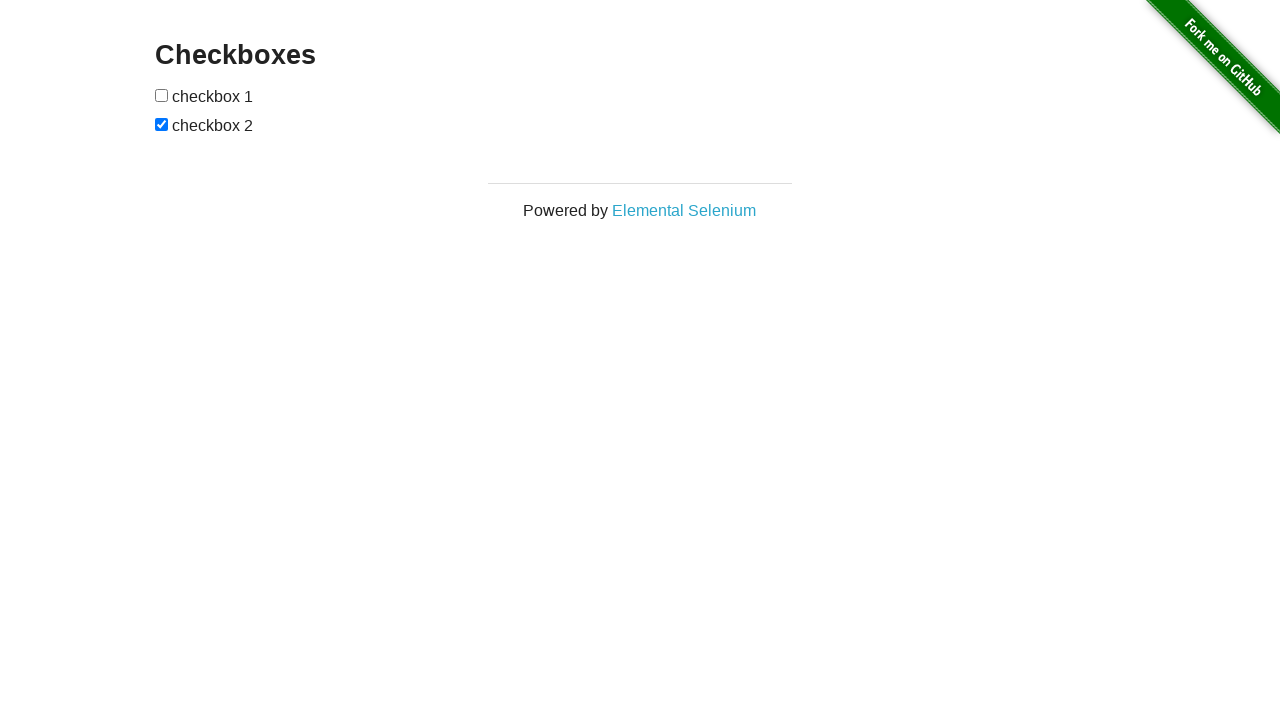

Checkboxes page header loaded
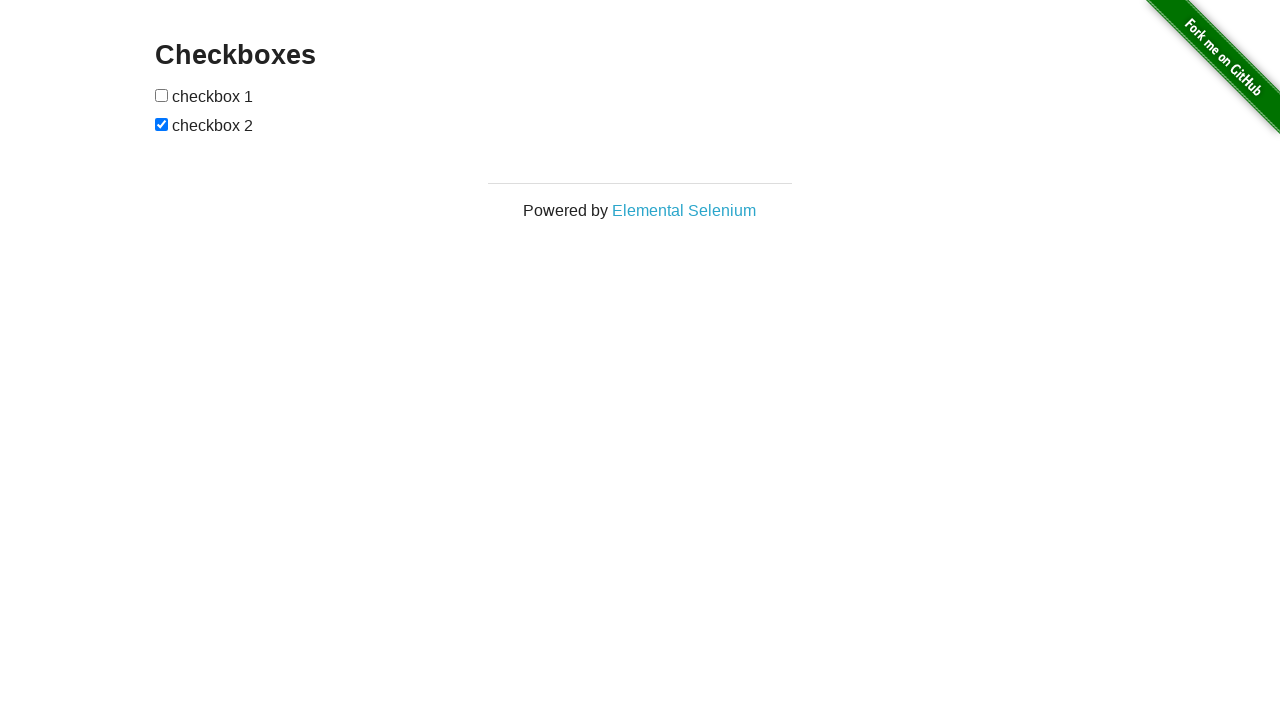

Clicked first checkbox to toggle its state at (162, 95) on xpath=//input[1]
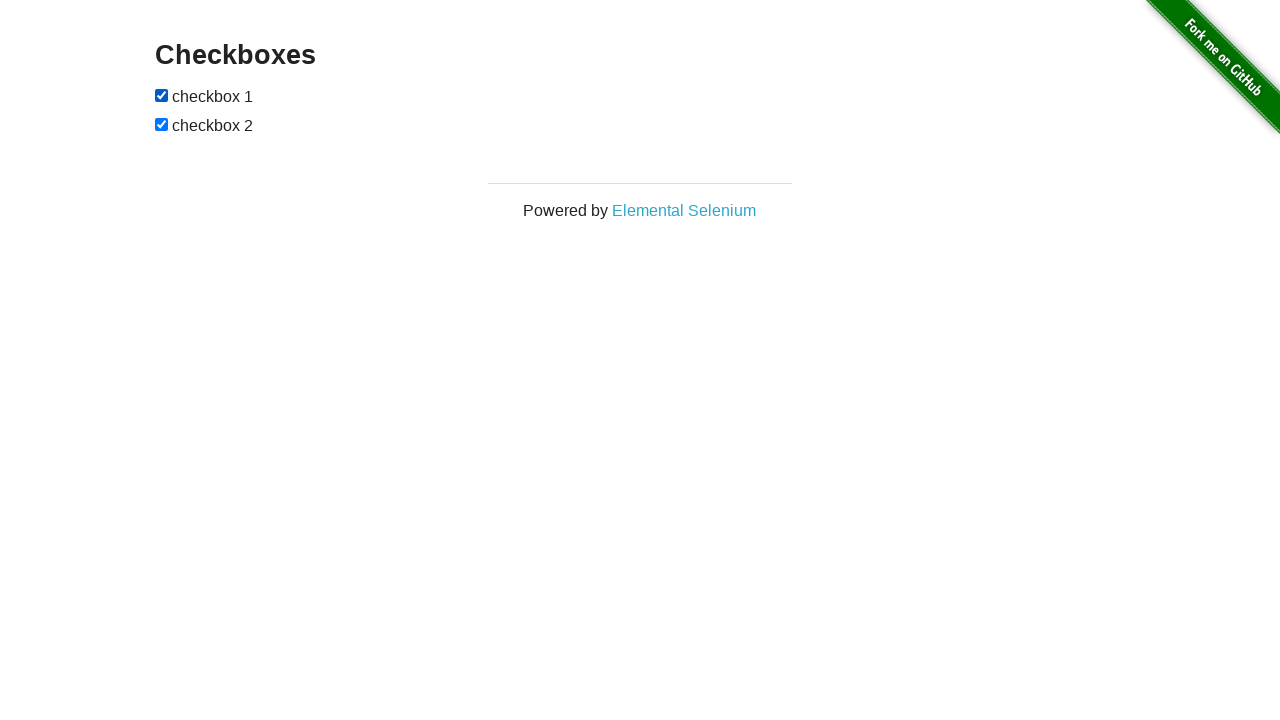

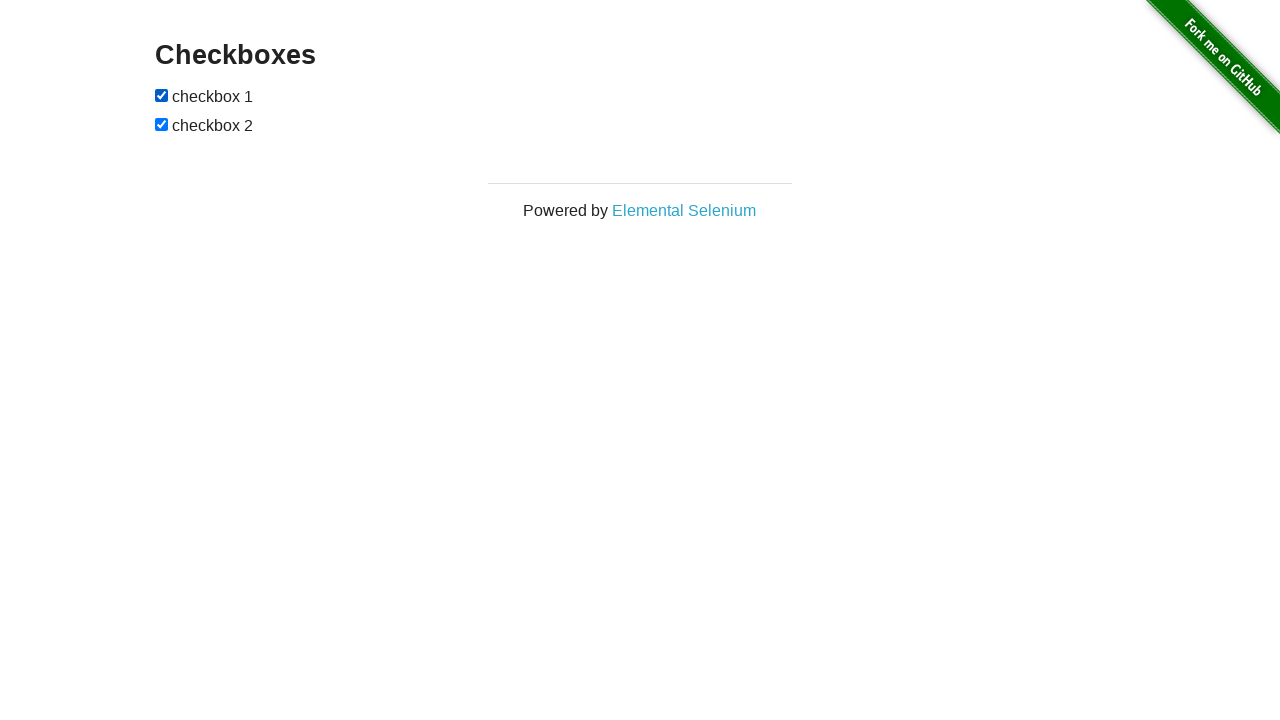